Tests data persistence by creating todos, marking one complete, and reloading the page

Starting URL: https://demo.playwright.dev/todomvc

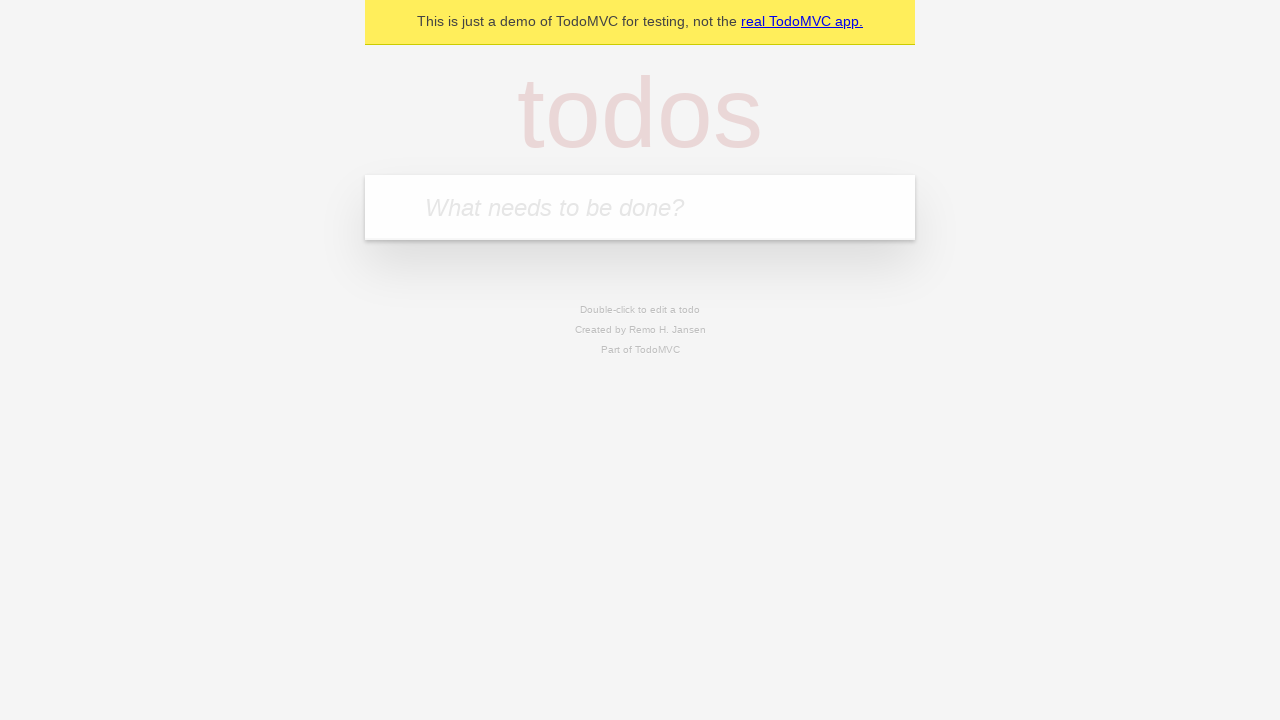

Located the todo input field
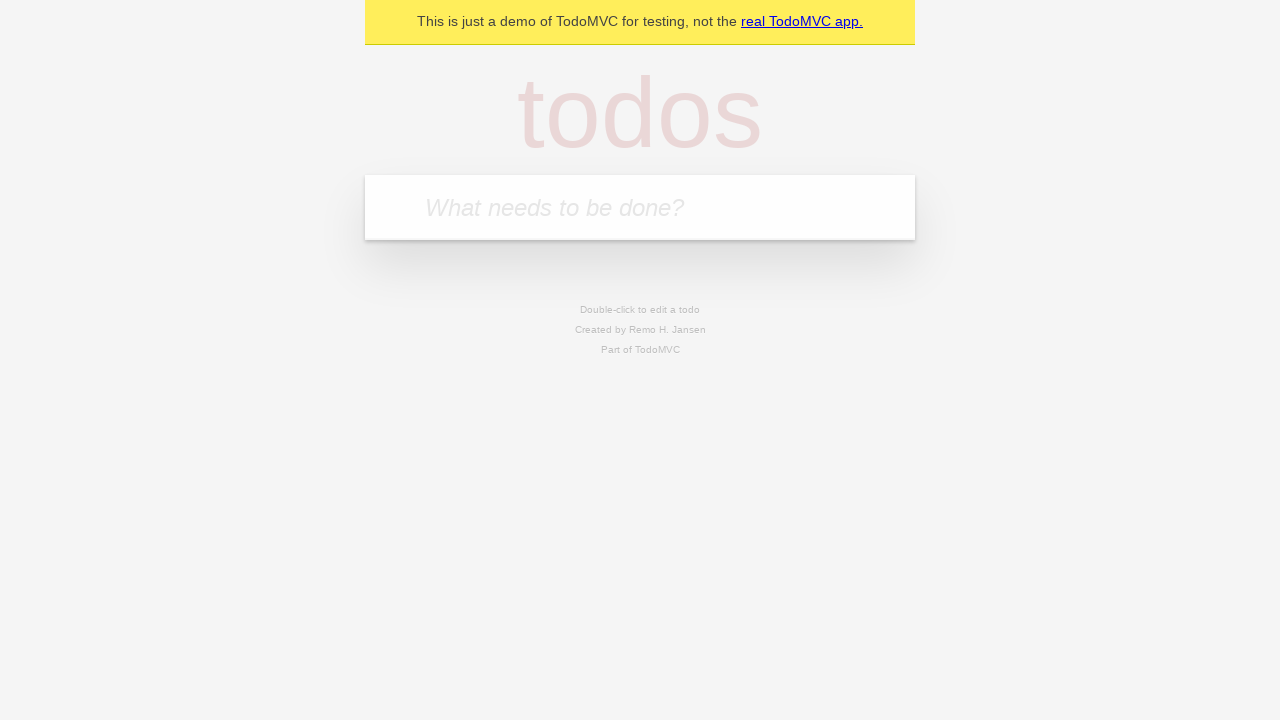

Filled todo input with 'buy some cheese' on internal:attr=[placeholder="What needs to be done?"i]
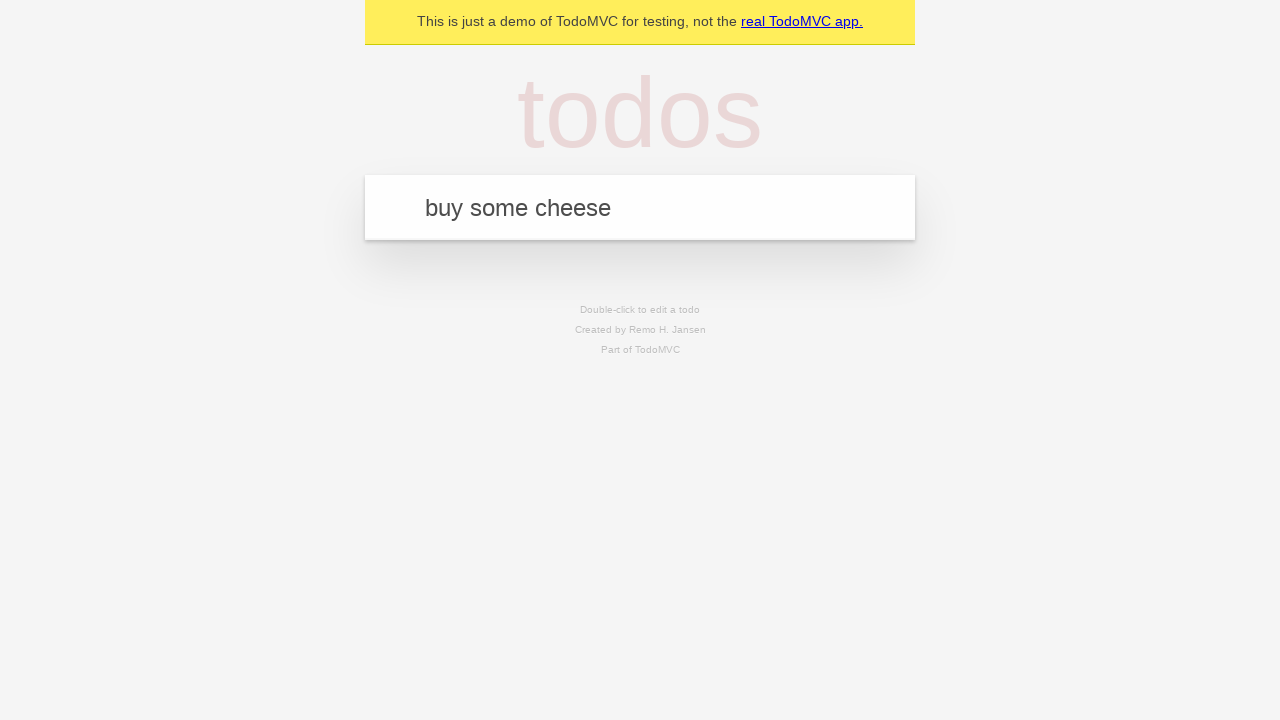

Pressed Enter to create todo 'buy some cheese' on internal:attr=[placeholder="What needs to be done?"i]
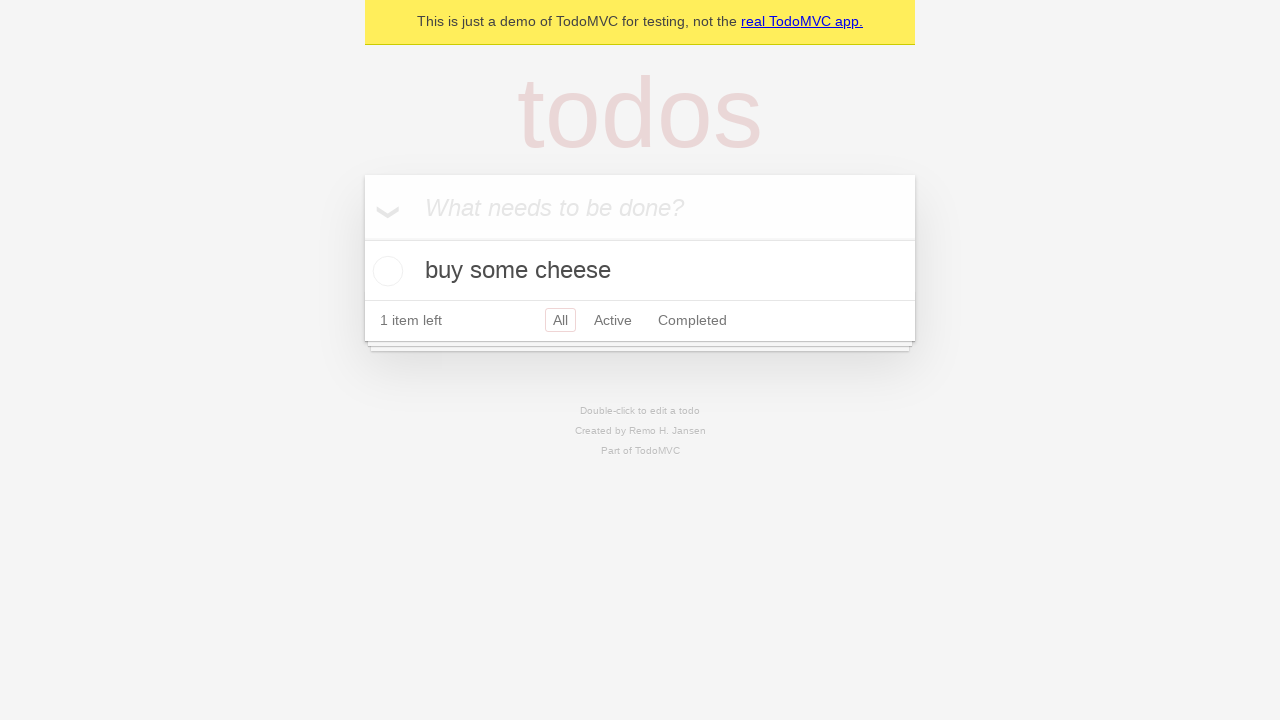

Filled todo input with 'feed the cat' on internal:attr=[placeholder="What needs to be done?"i]
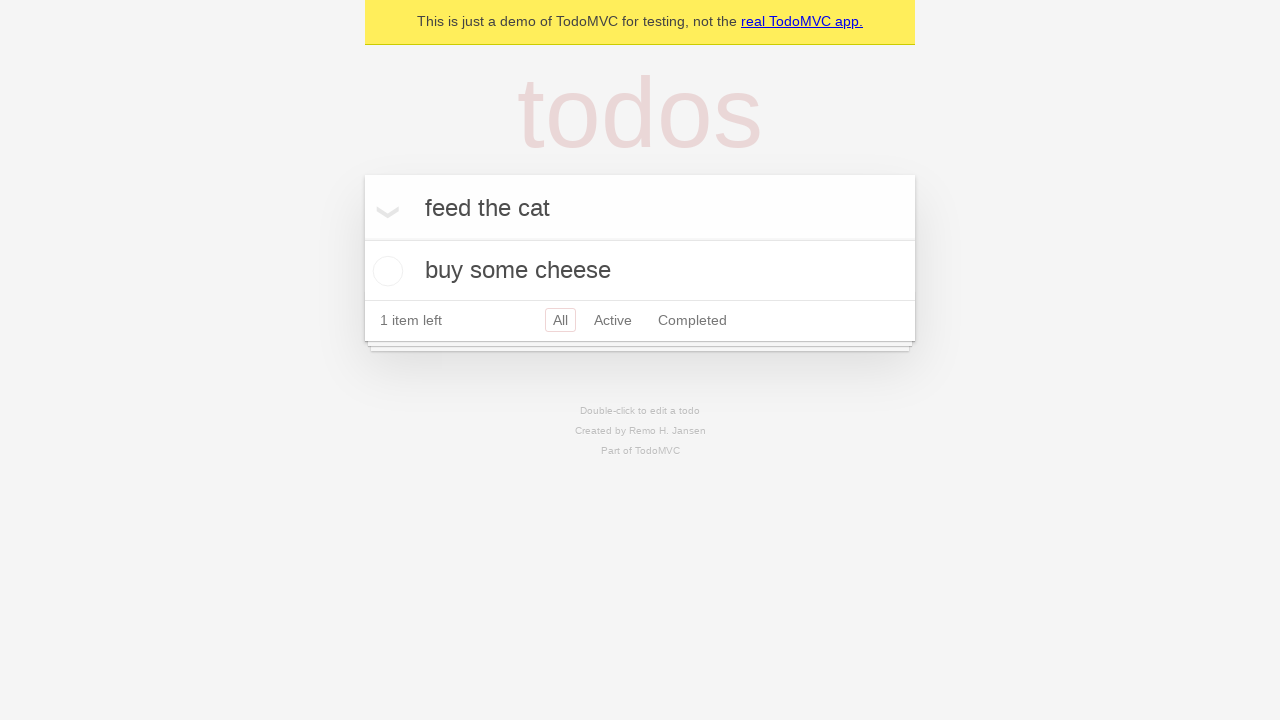

Pressed Enter to create todo 'feed the cat' on internal:attr=[placeholder="What needs to be done?"i]
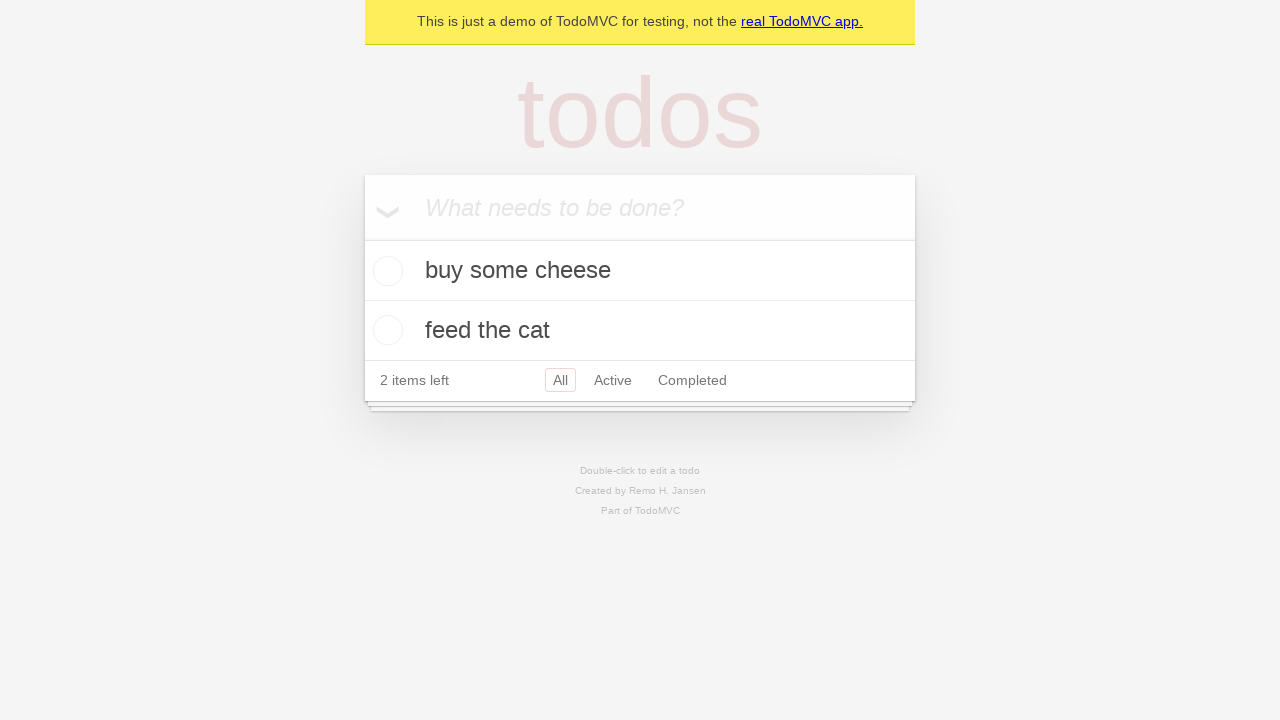

Located all todo items
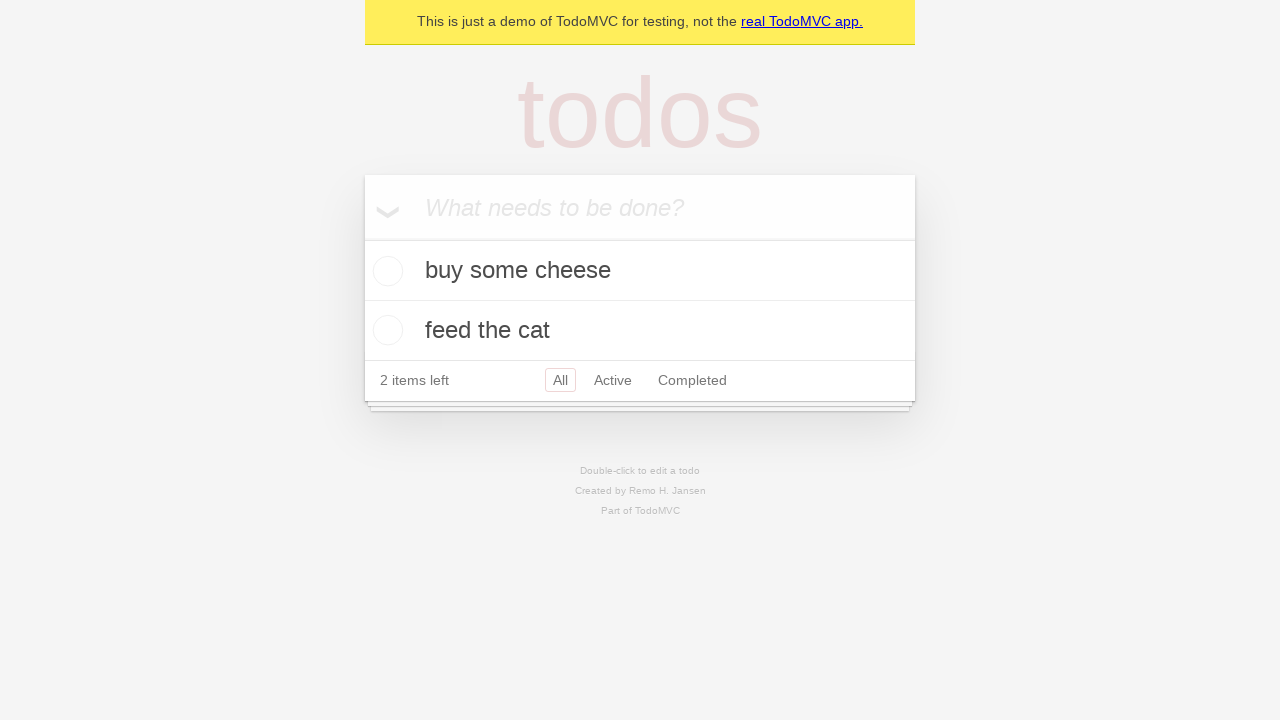

Located checkbox for first todo item
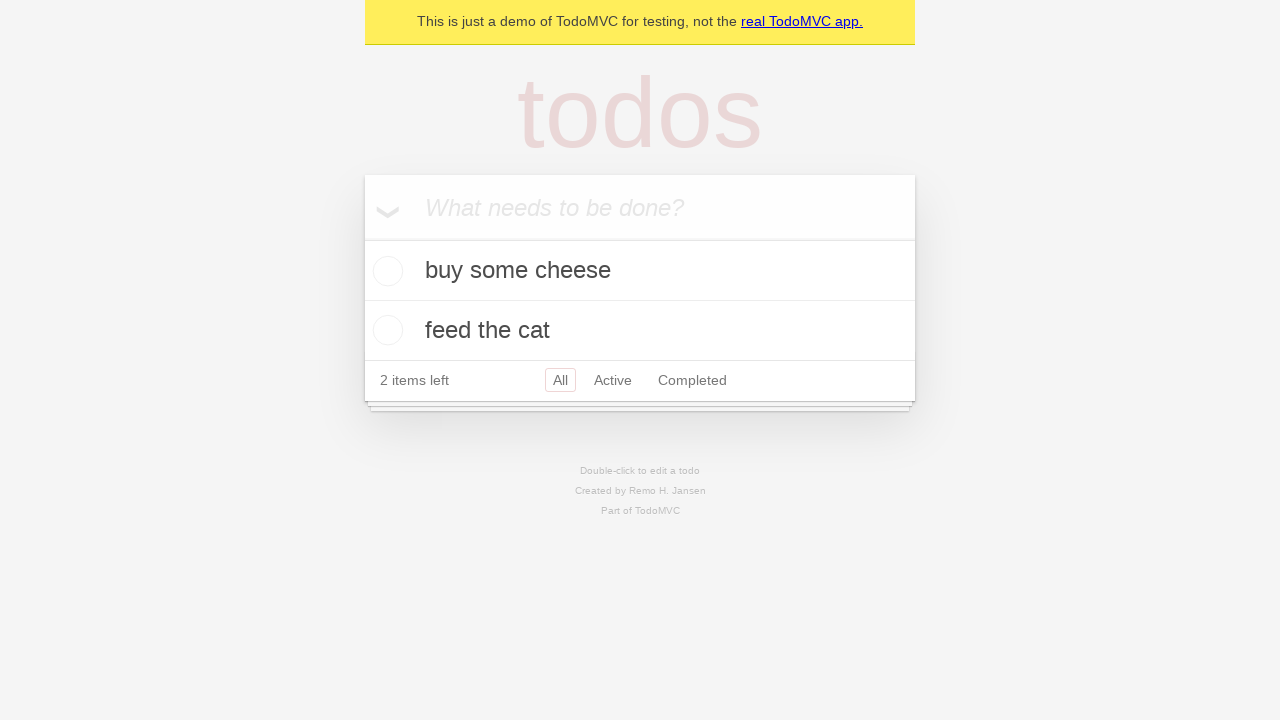

Marked first todo as complete at (385, 271) on internal:testid=[data-testid="todo-item"s] >> nth=0 >> internal:role=checkbox
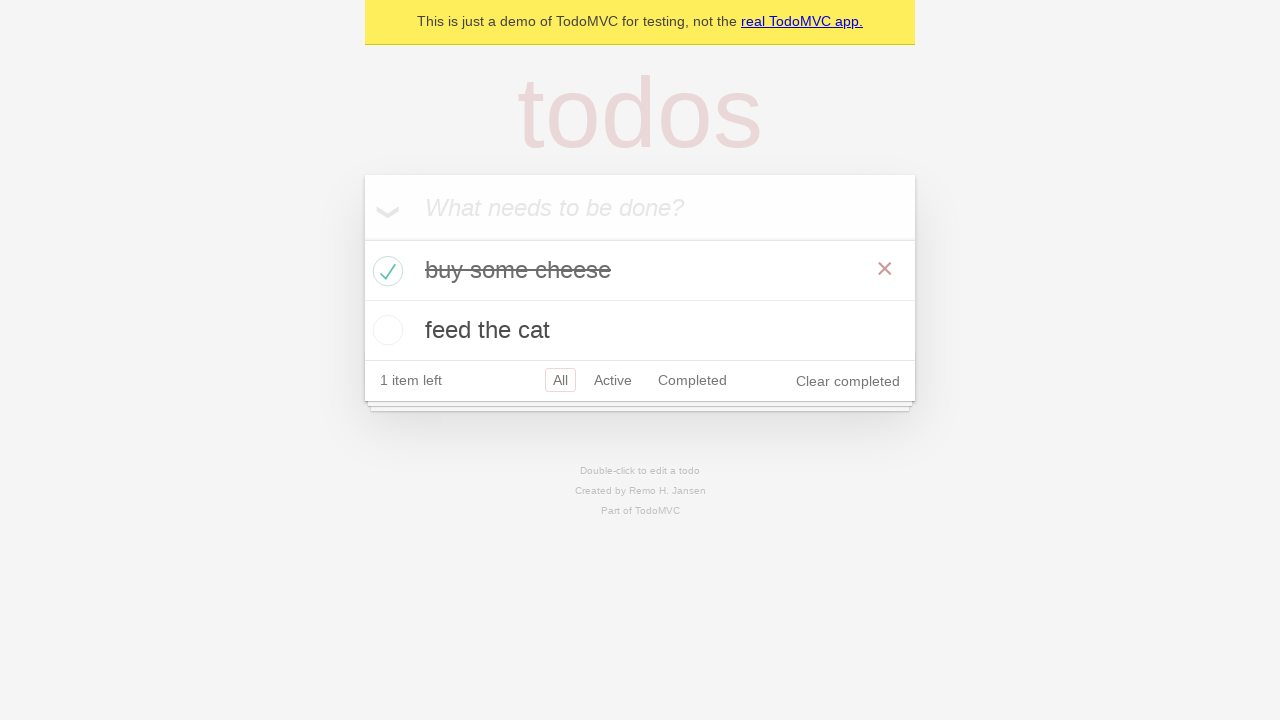

Reloaded the page
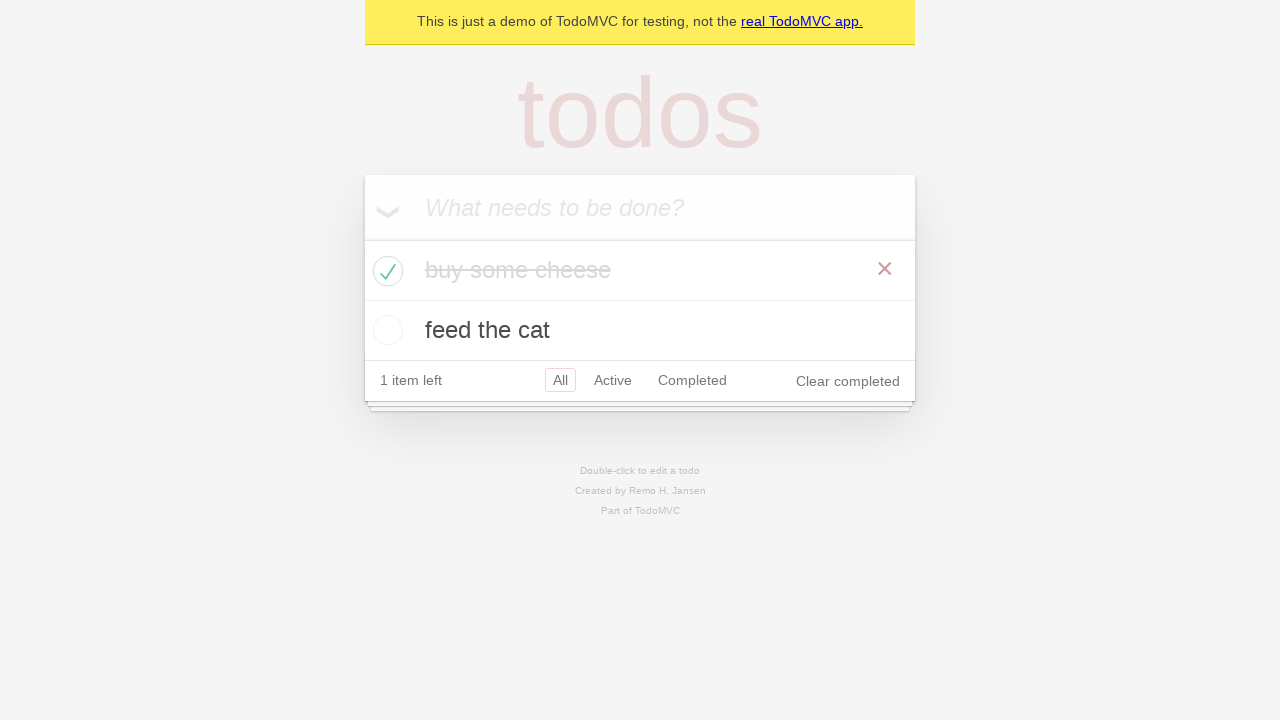

Verified todos persisted after page reload
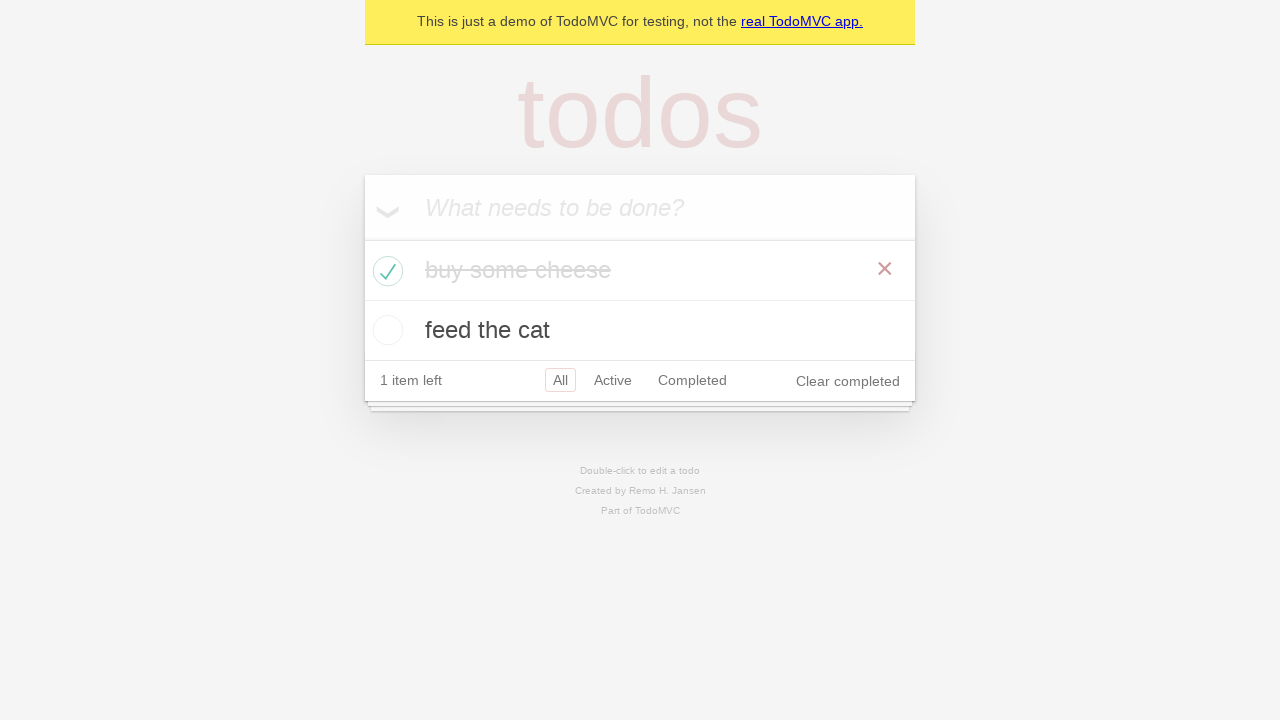

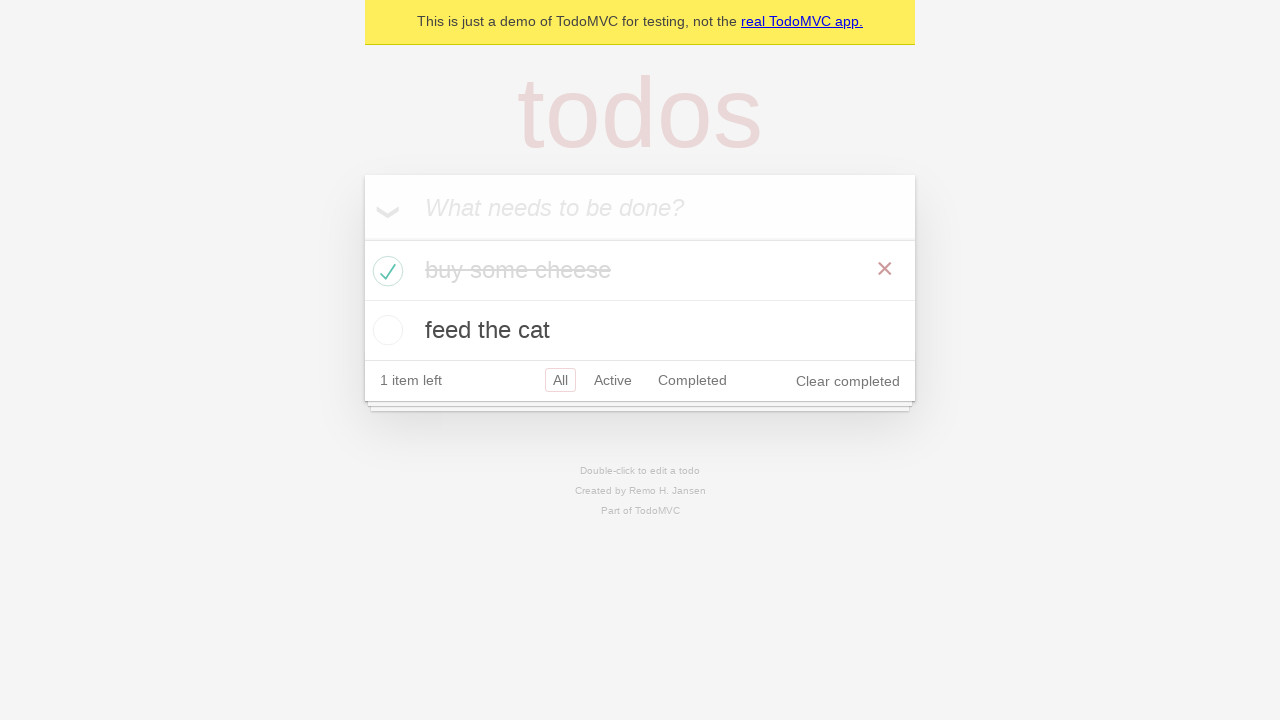